Tests hotel search functionality by entering a location, performing a search, and filling in a newsletter email field

Starting URL: https://hotel-testlab.coderslab.pl/en/

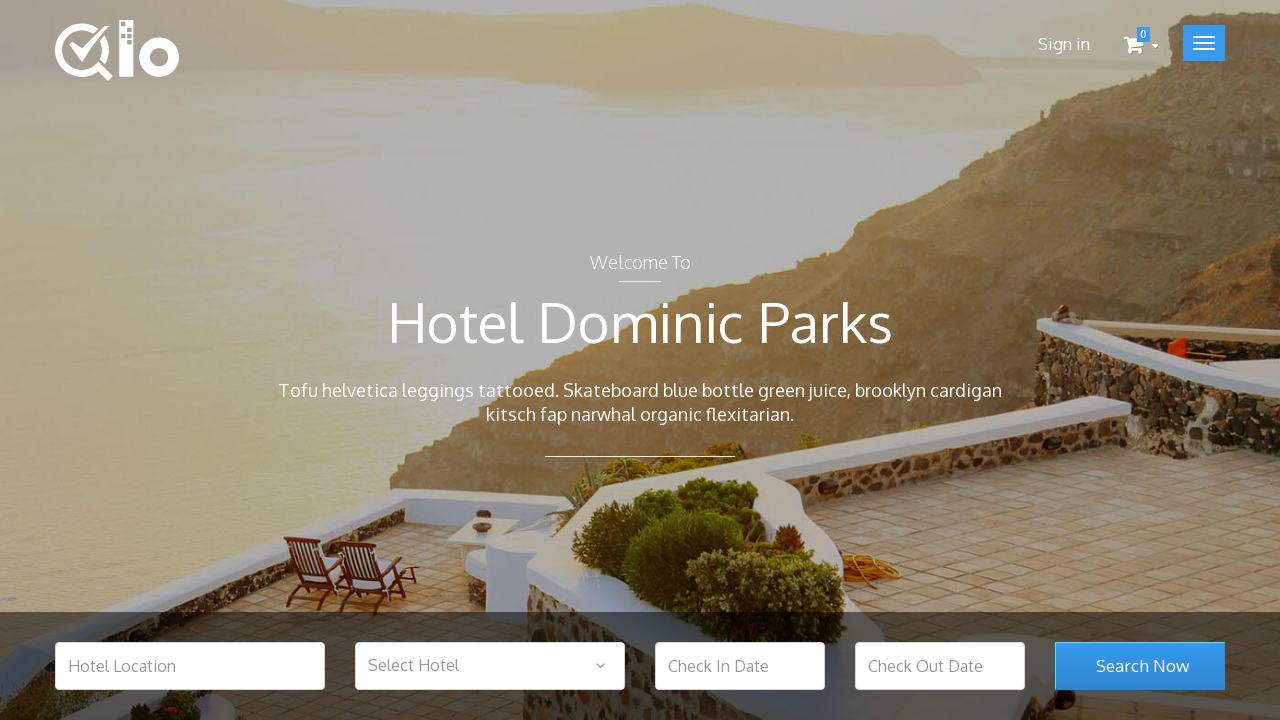

Filled hotel location field with 'Warsaw' on #hotel_location
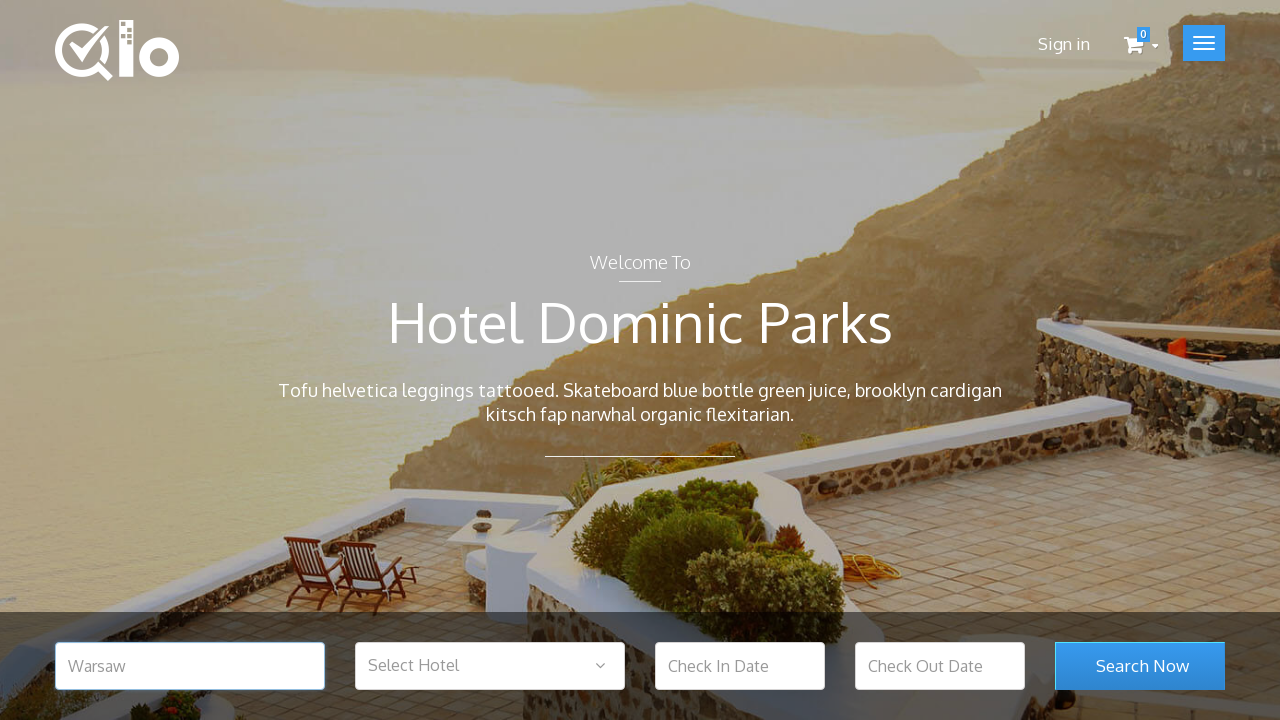

Clicked search button to search for hotels at (1140, 666) on #search_room_submit
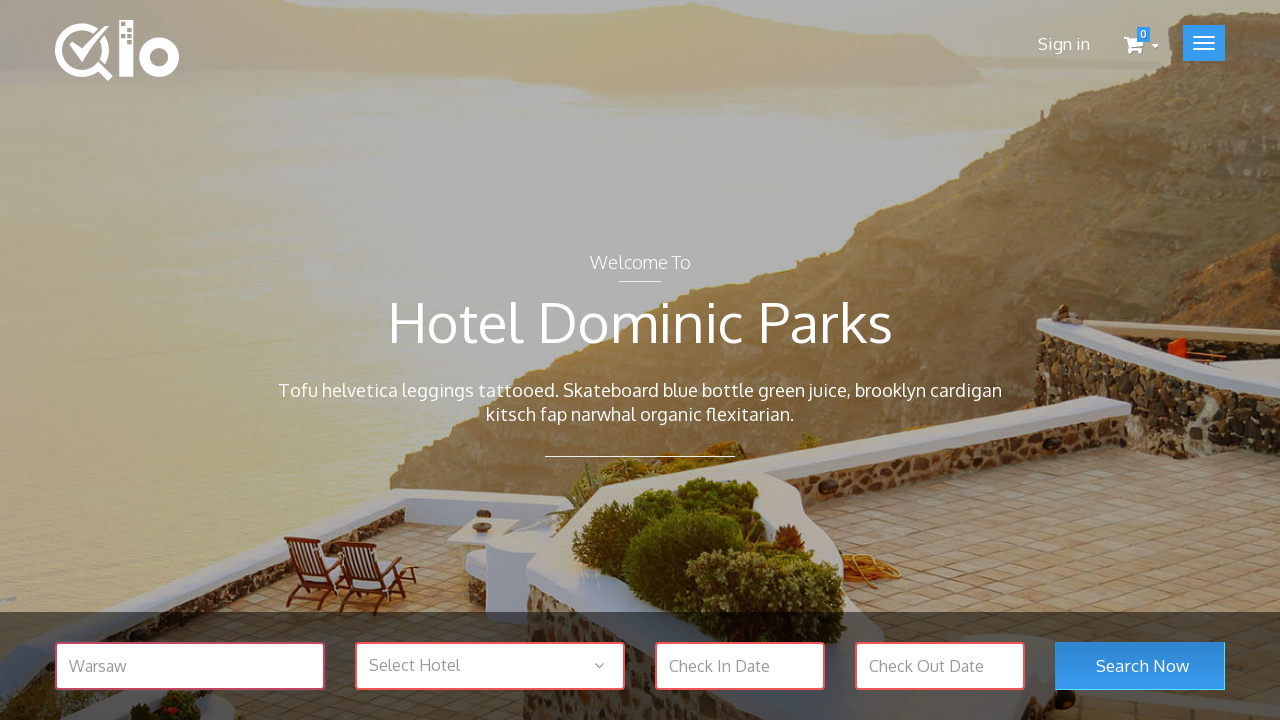

Filled newsletter email field with 'test@test.com' on #newsletter-input
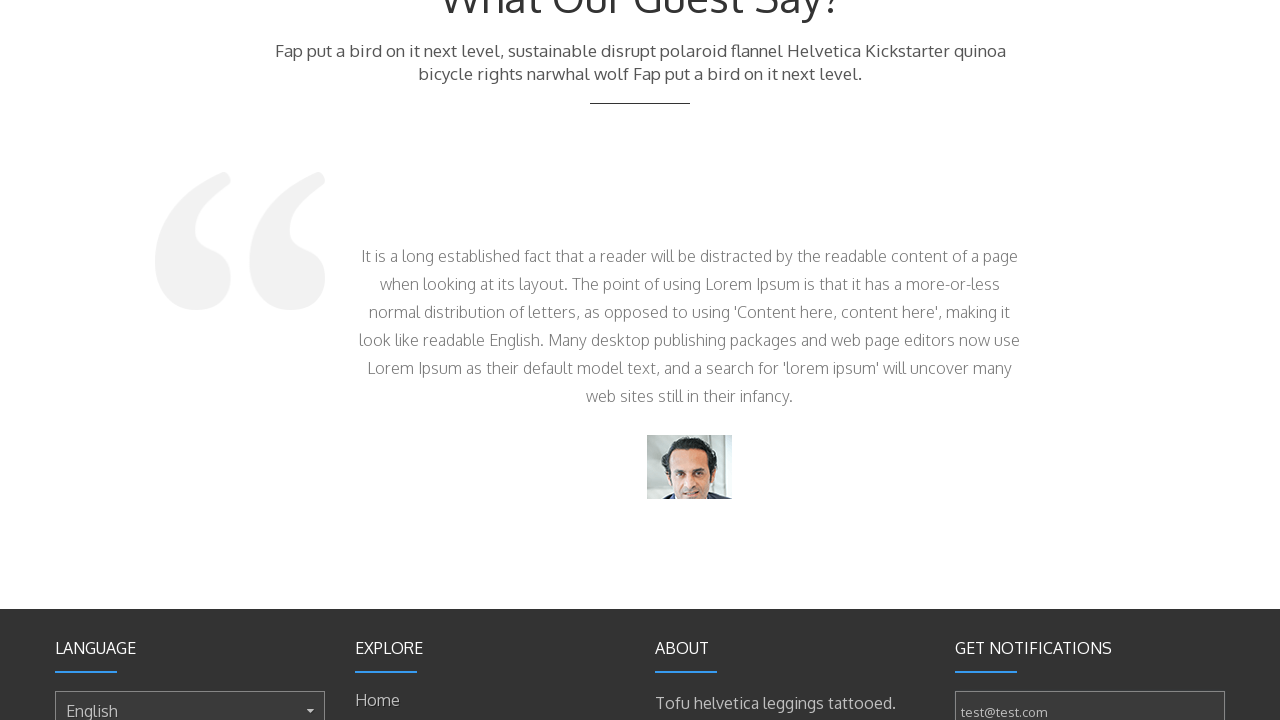

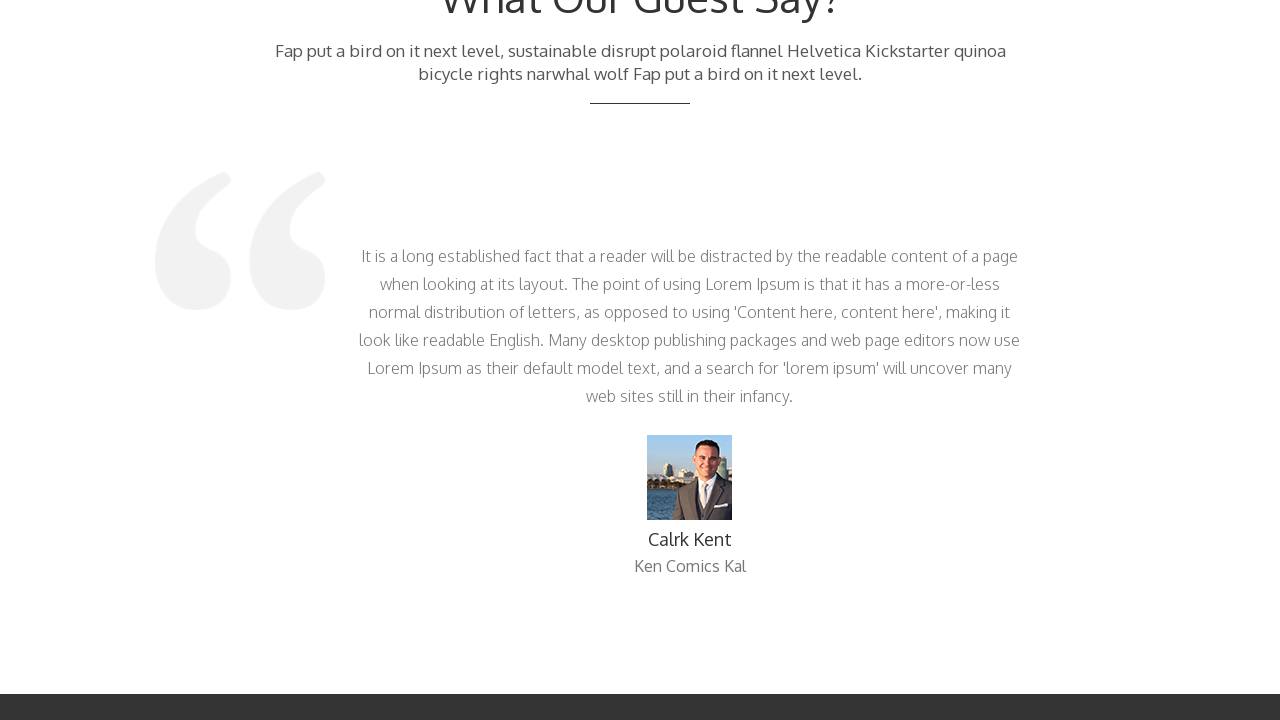